Tests handling multiple browser windows/tabs by clicking a button that opens a new tab, switching to the new tab to read content, and then switching back to the parent window.

Starting URL: http://formy-project.herokuapp.com/switch-window

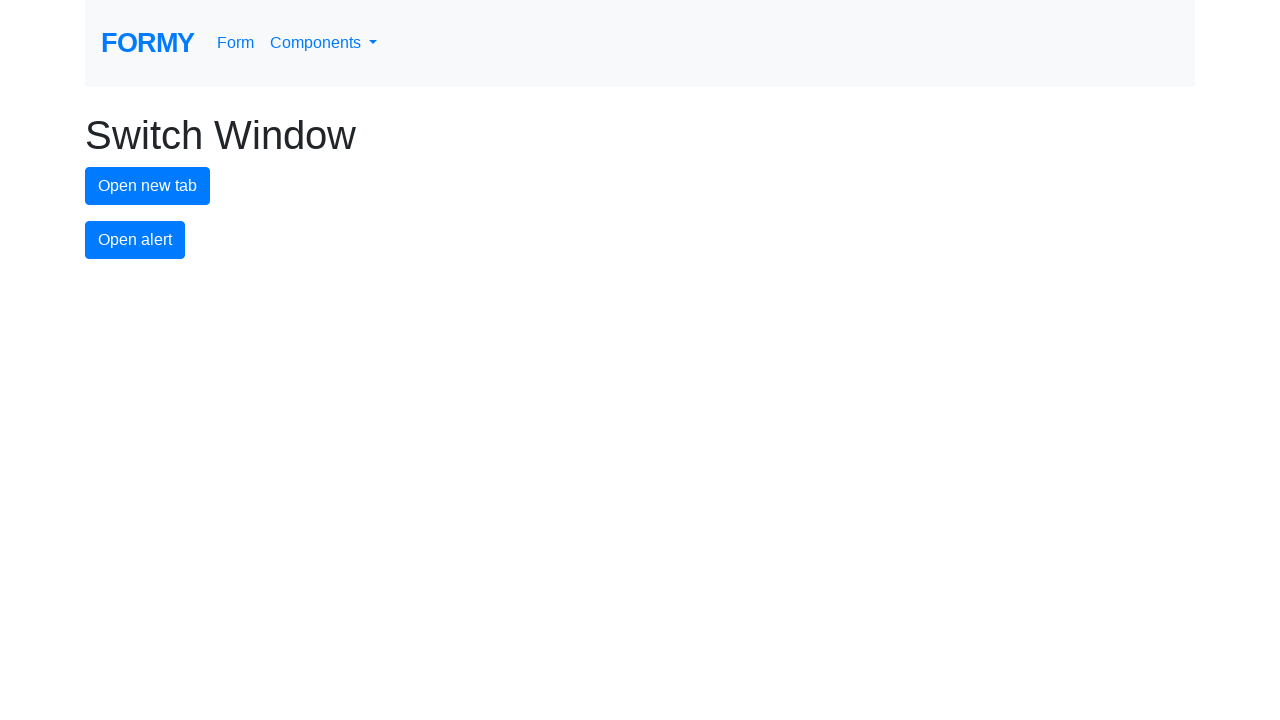

Clicked button to open new tab at (148, 186) on button#new-tab-button
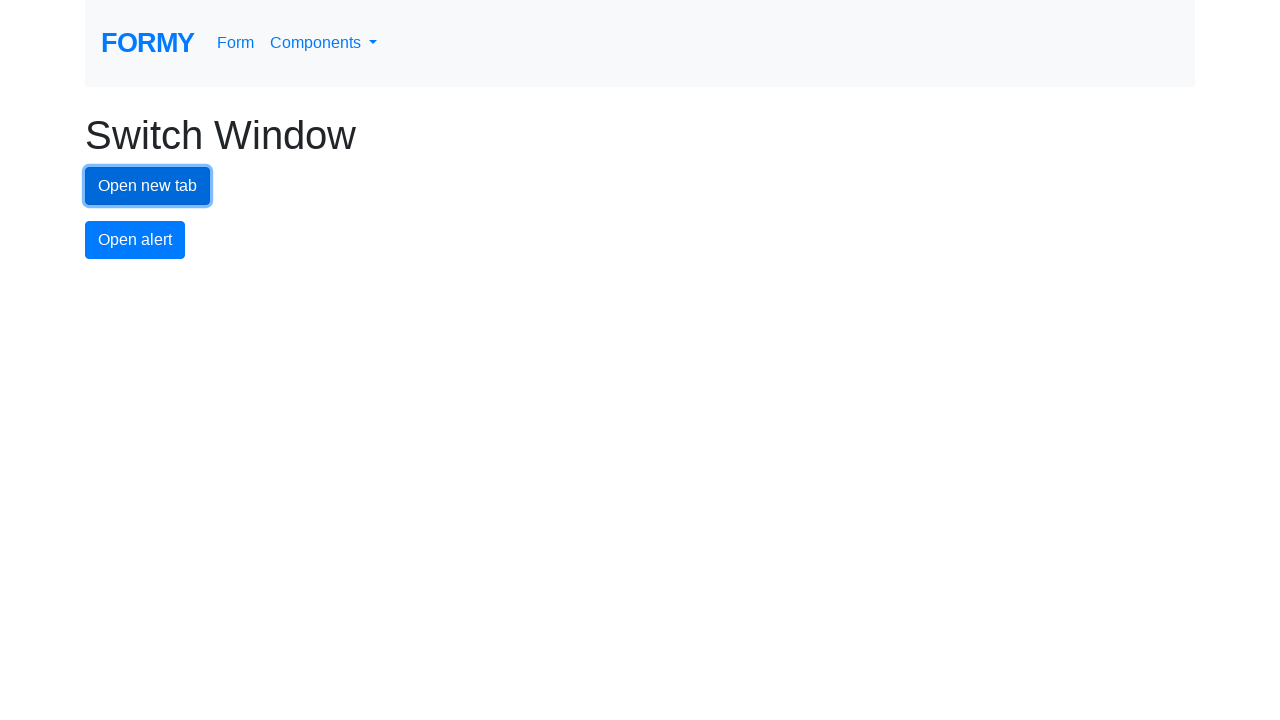

New tab/window opened and captured
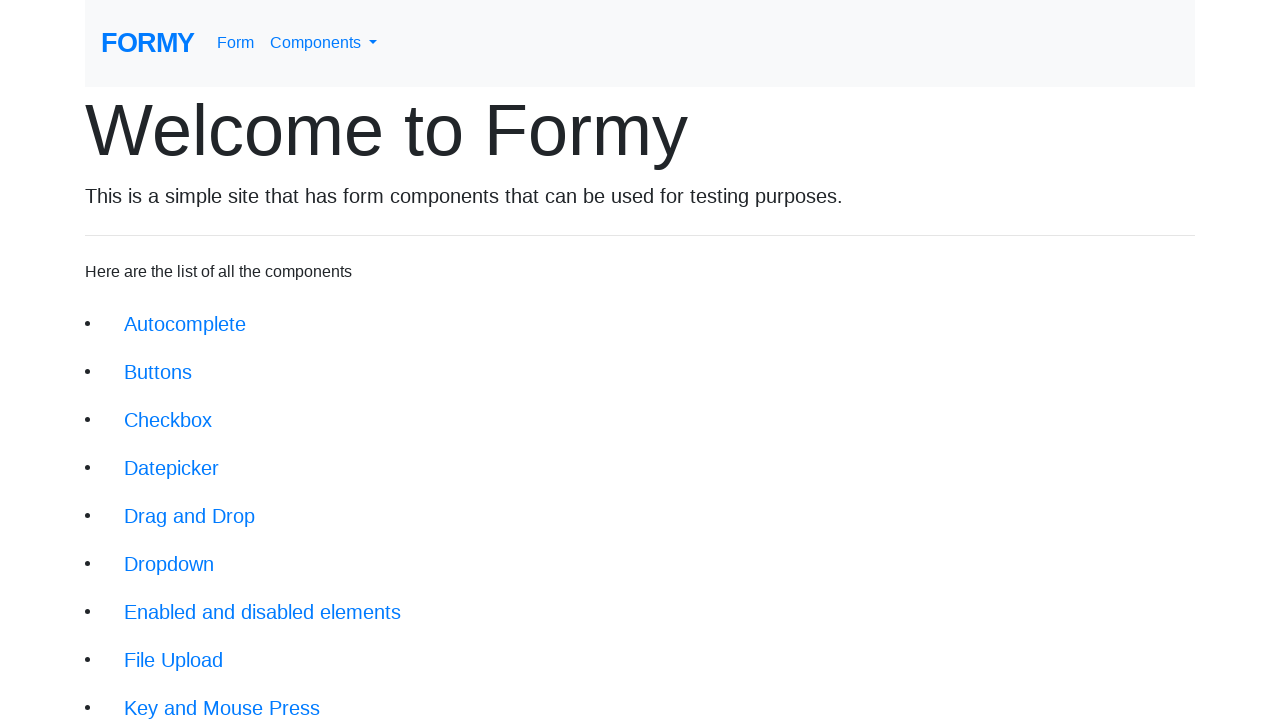

New page loaded completely
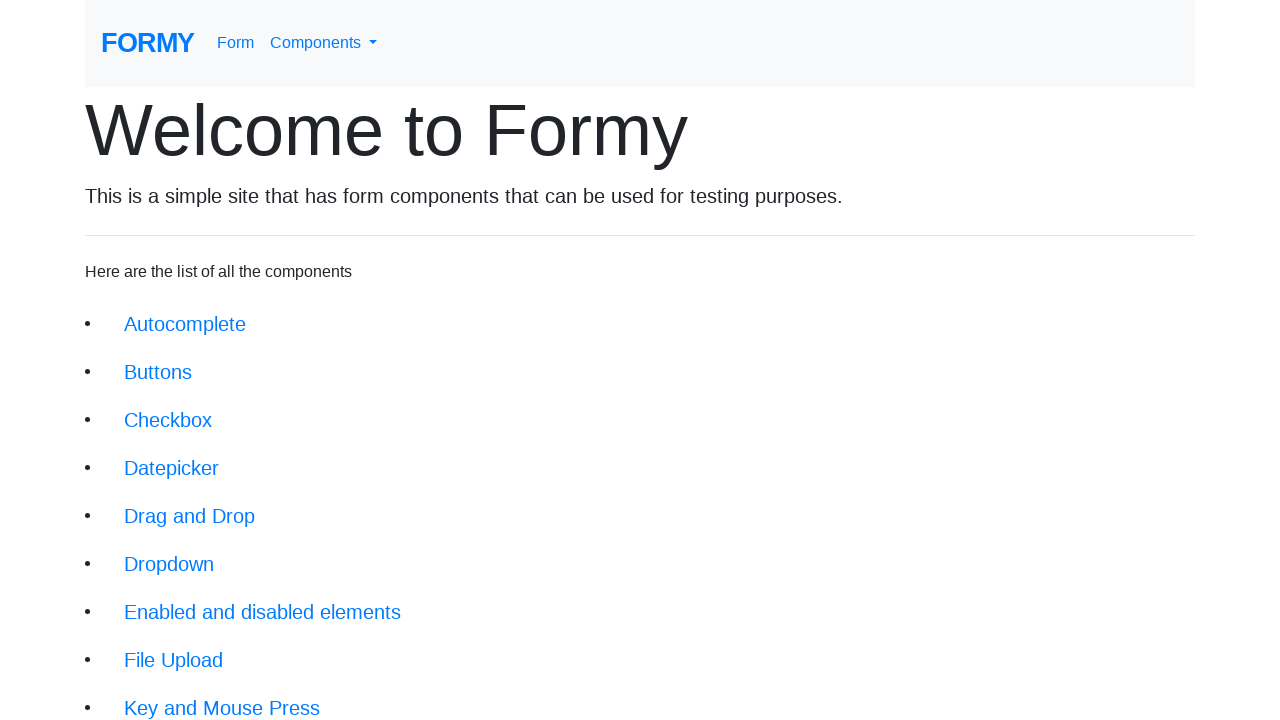

Read header text from child window: 'Welcome to Formy'
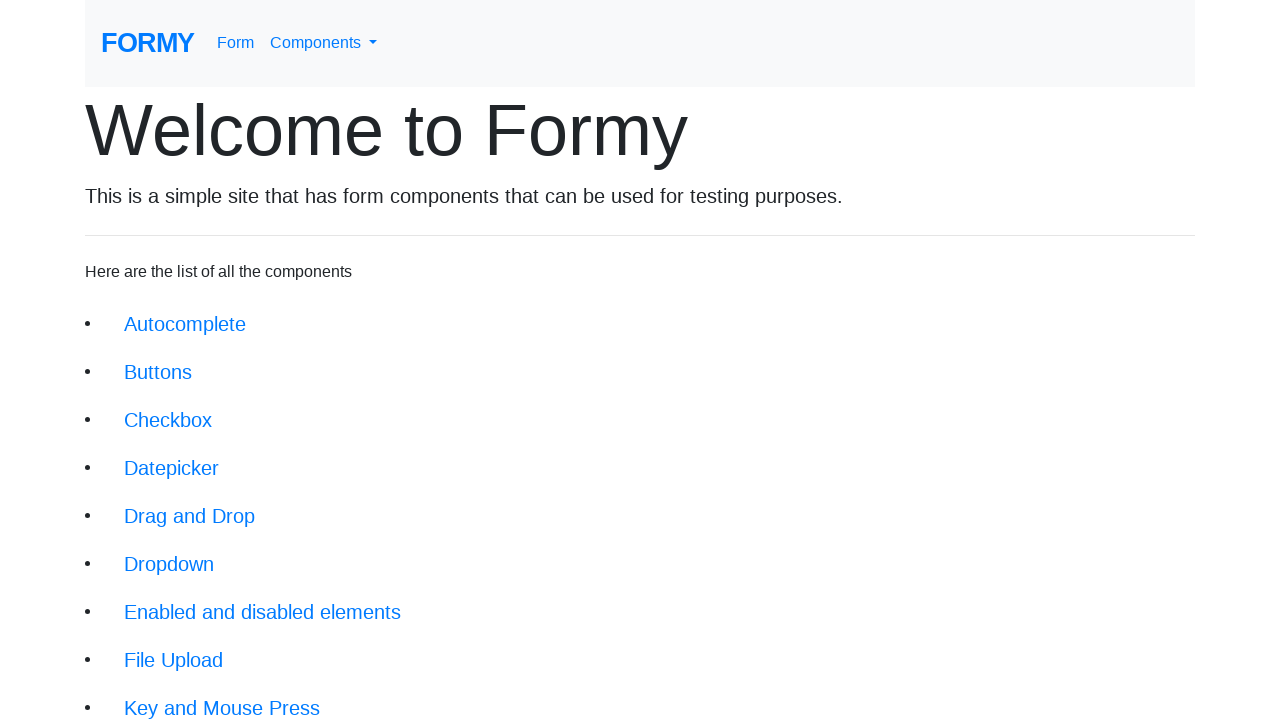

Switched back to parent window
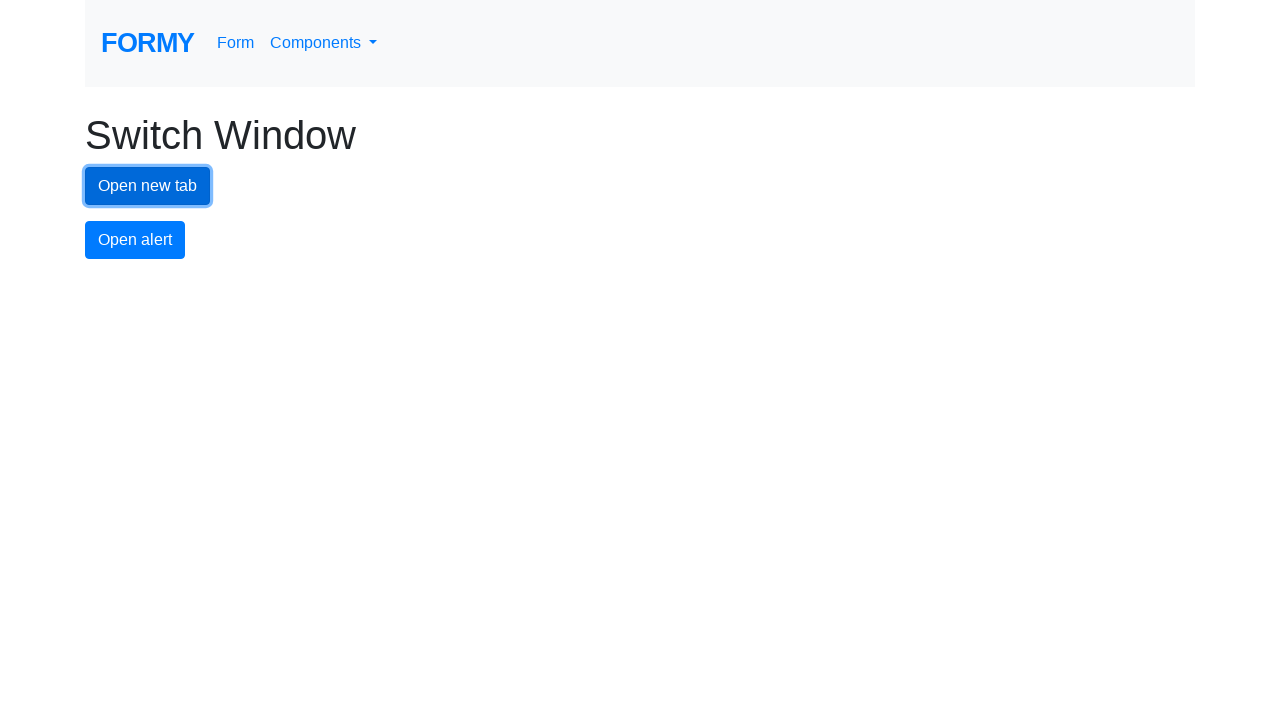

Closed the child window/tab
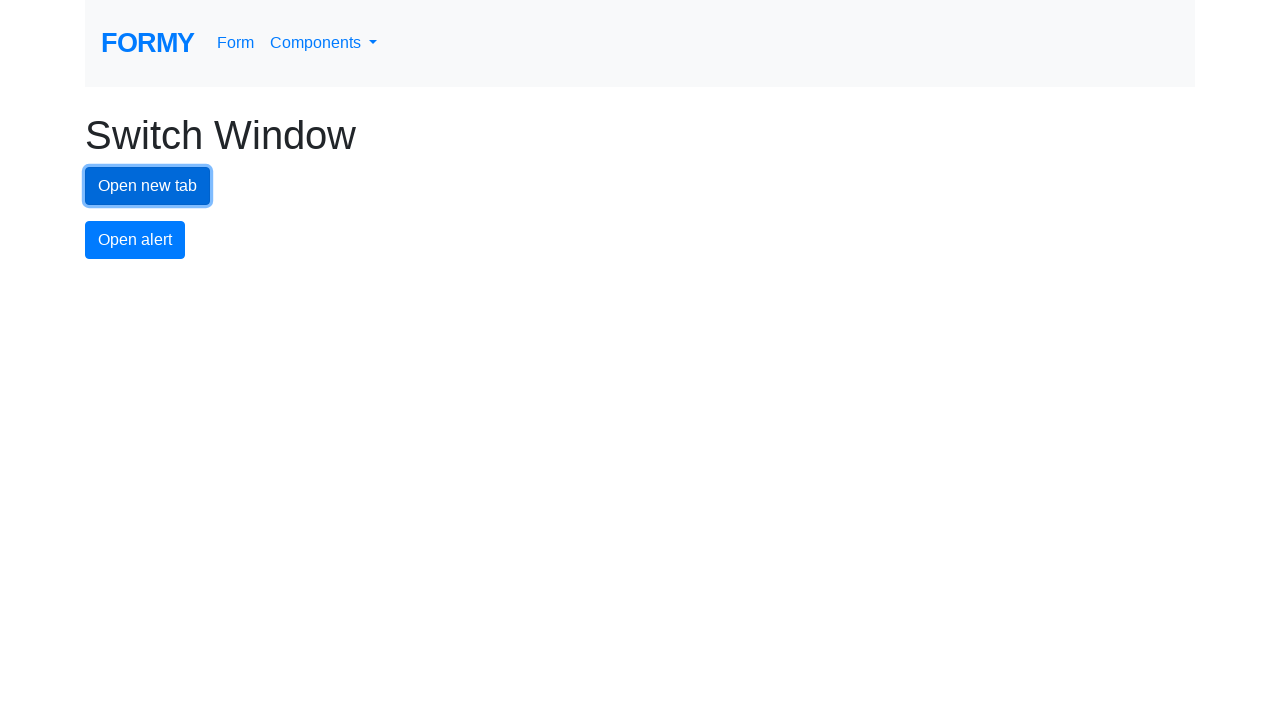

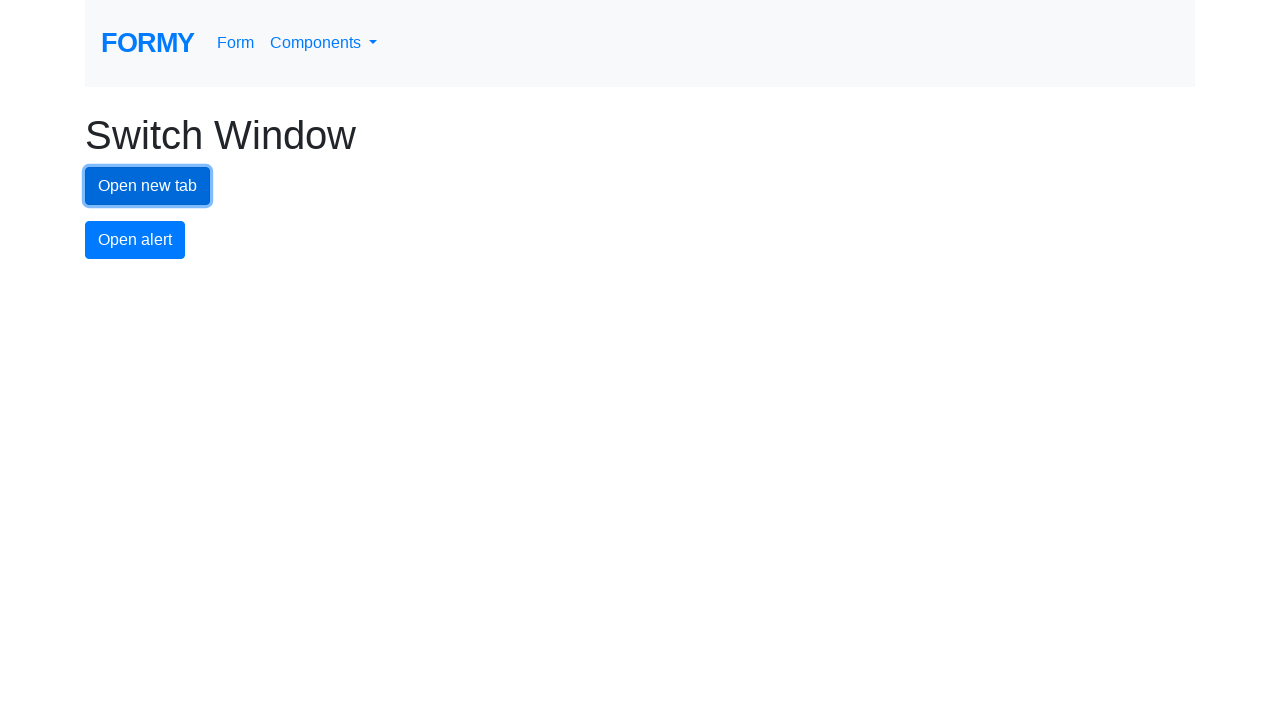